Tests iframe navigation and form filling functionality by switching between multiple frames and entering text in different input fields within each frame

Starting URL: https://ui.vision/demo/webtest/frames/

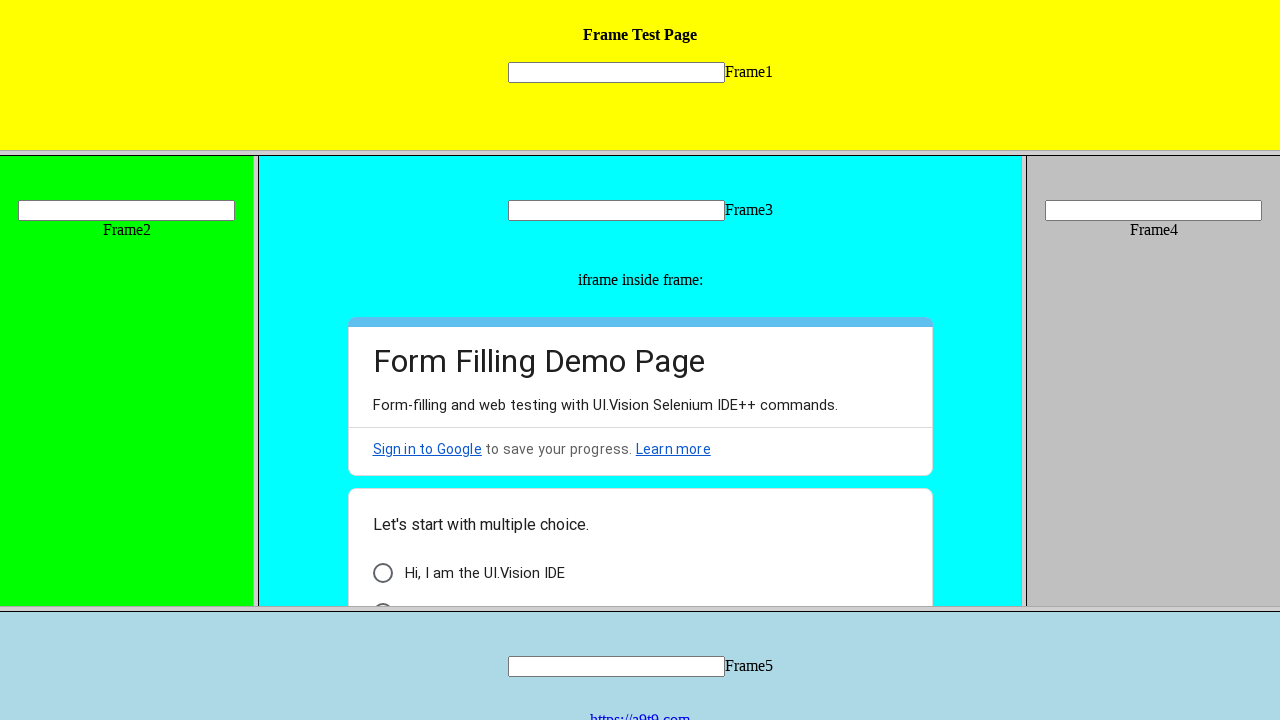

Located first iframe (frame_1.html)
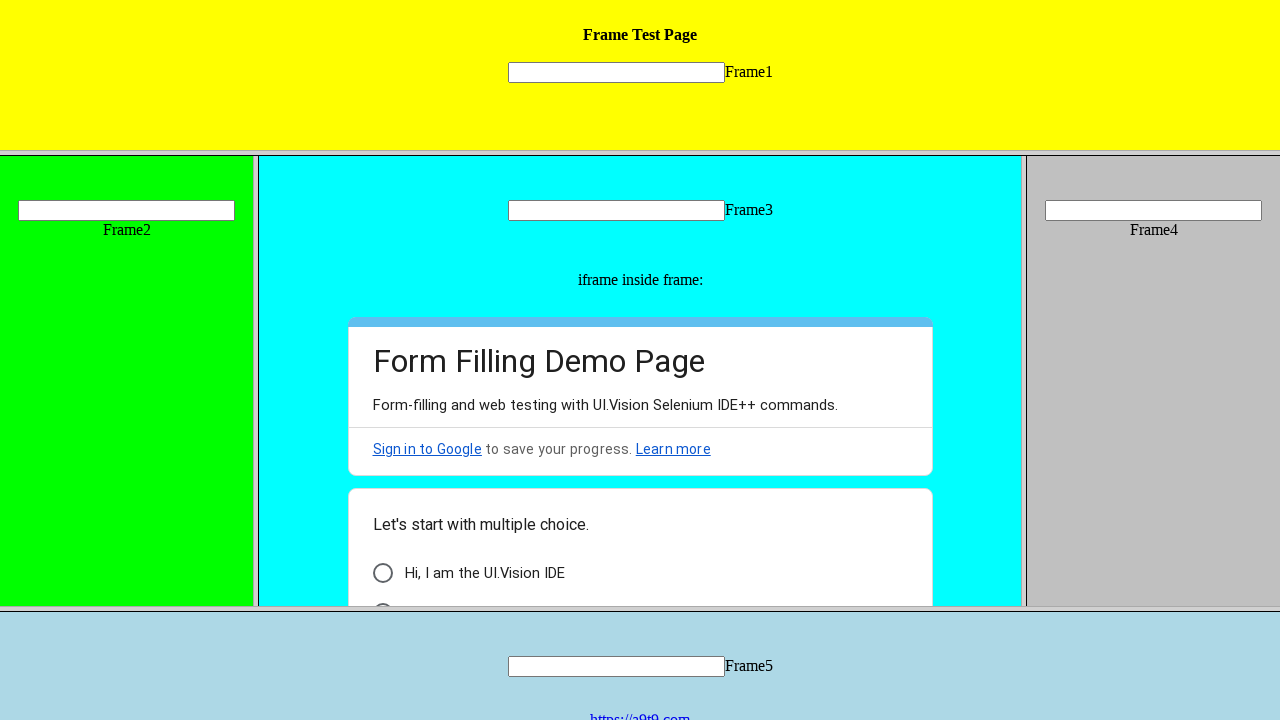

Filled 'mytext1' input in first frame with 'sonali' on input[name='mytext1']
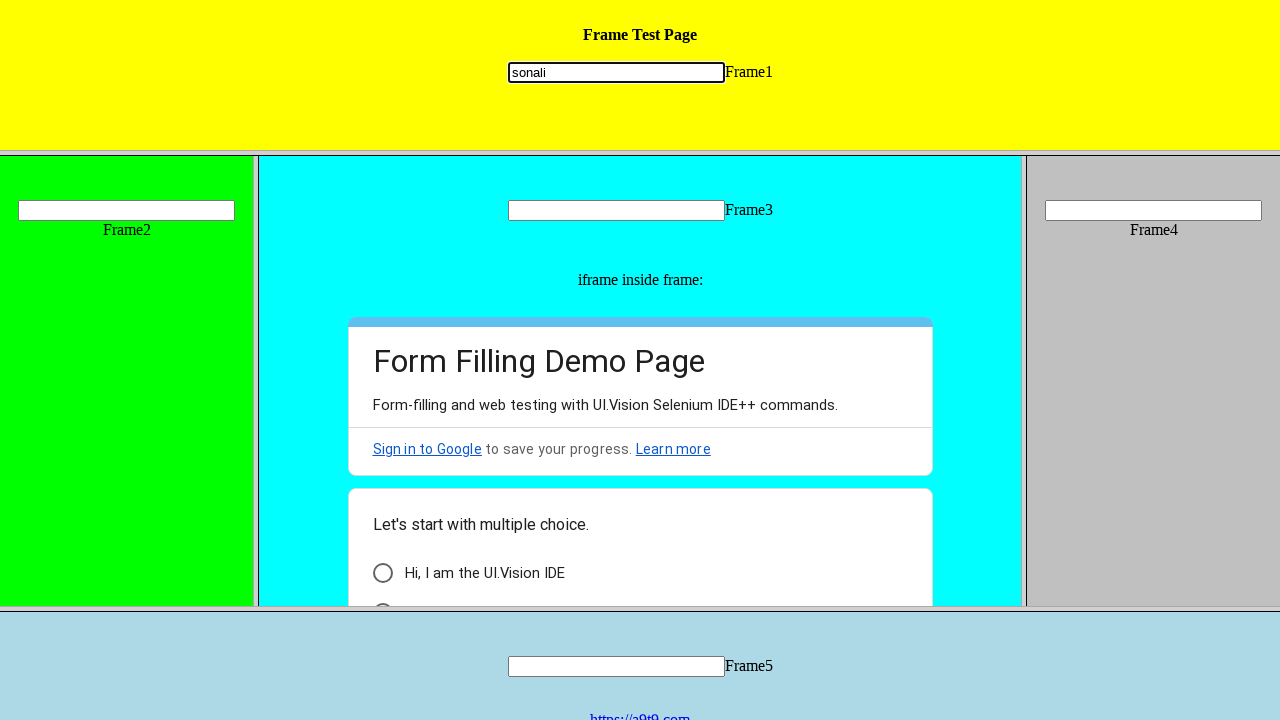

Located second iframe (frame_2.html)
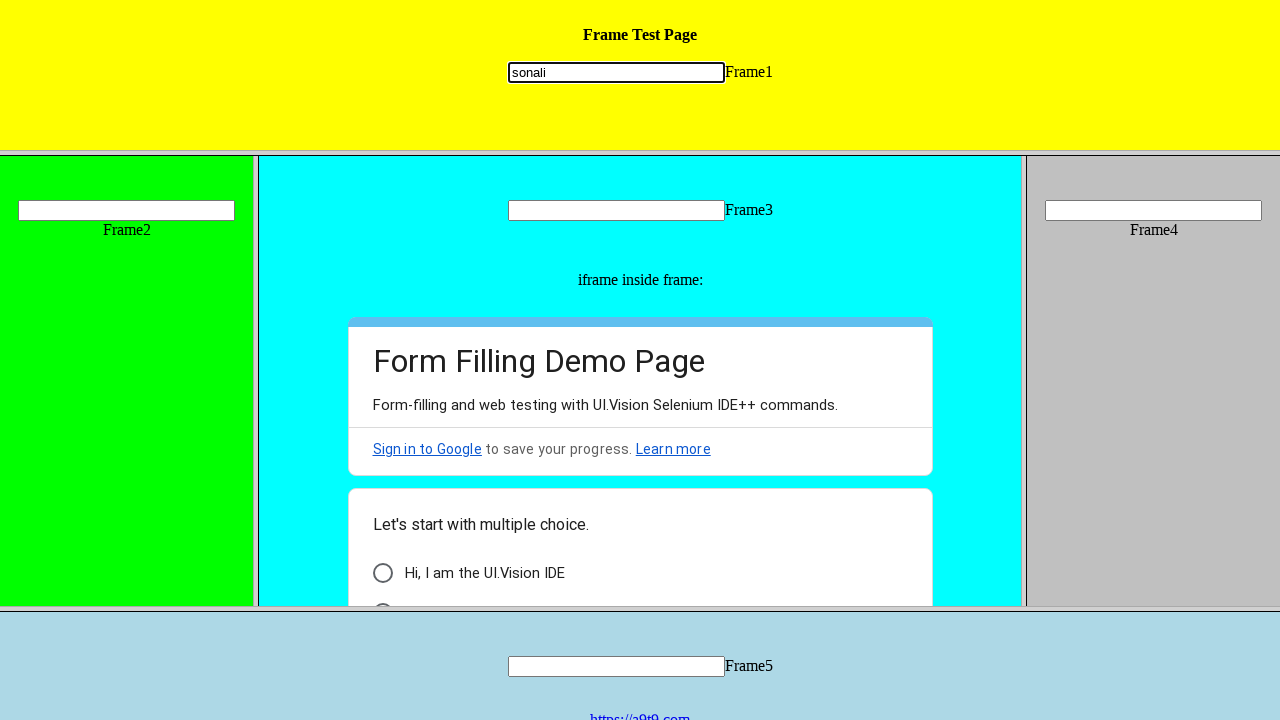

Filled 'mytext2' input in second frame with 'my frame 1' on input[name='mytext2']
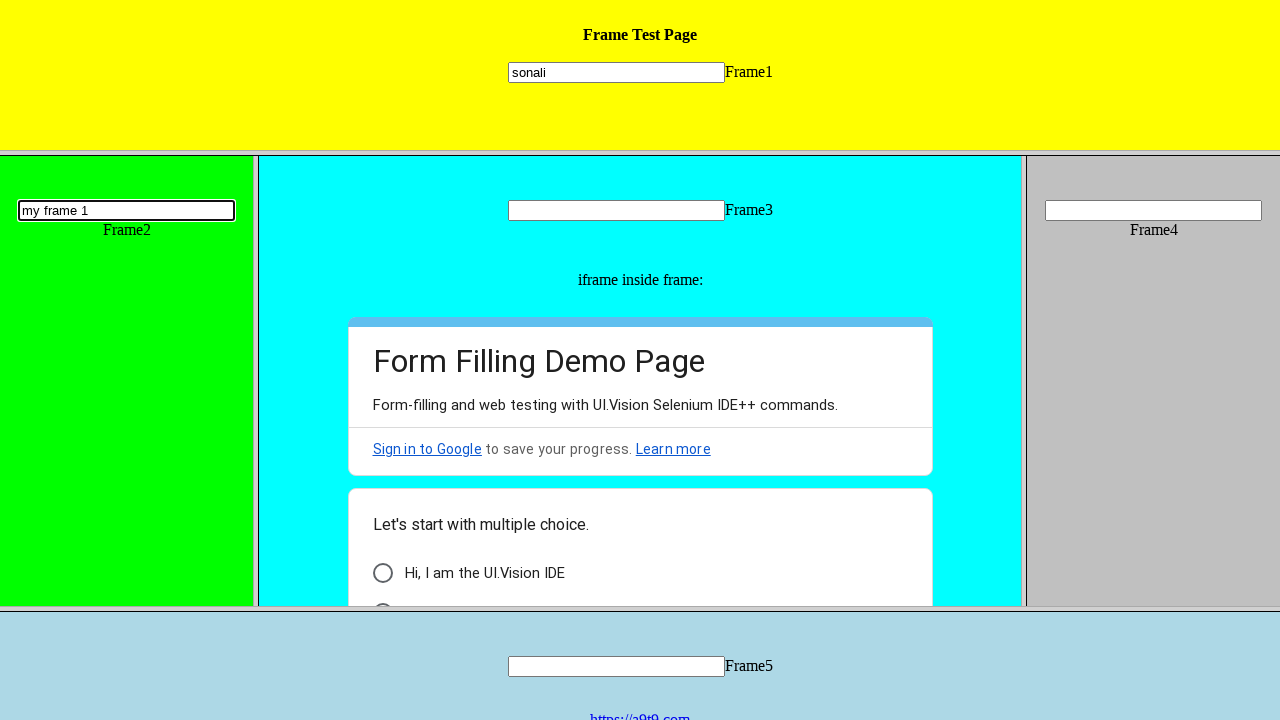

Located third iframe (frame_3.html)
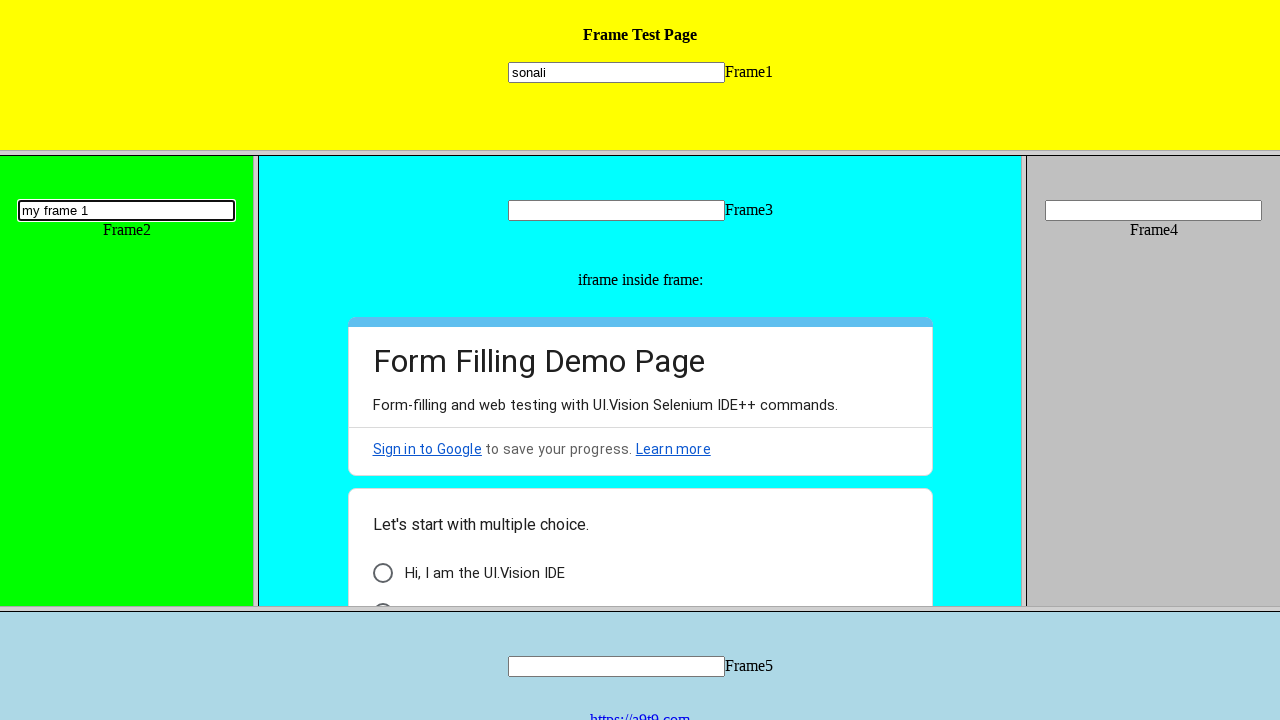

Filled 'mytext3' input in third frame with 'my frame 2' on input[name='mytext3']
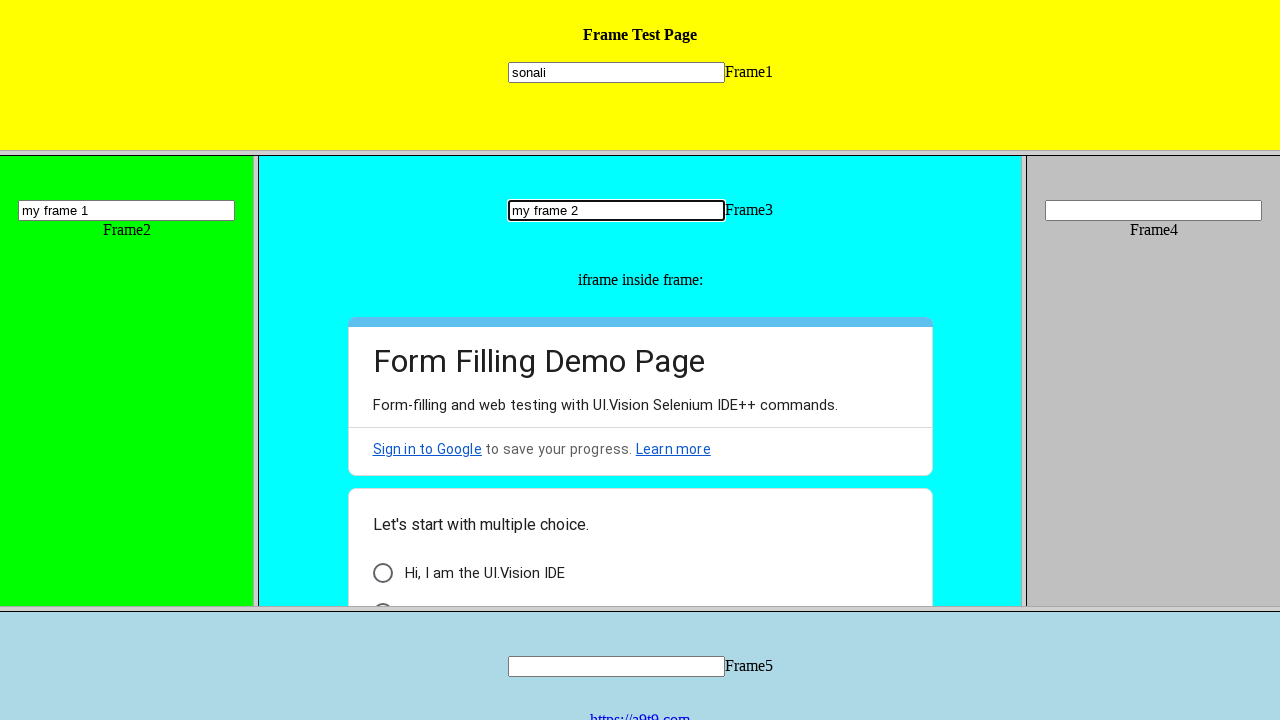

Located fourth iframe (frame_4.html)
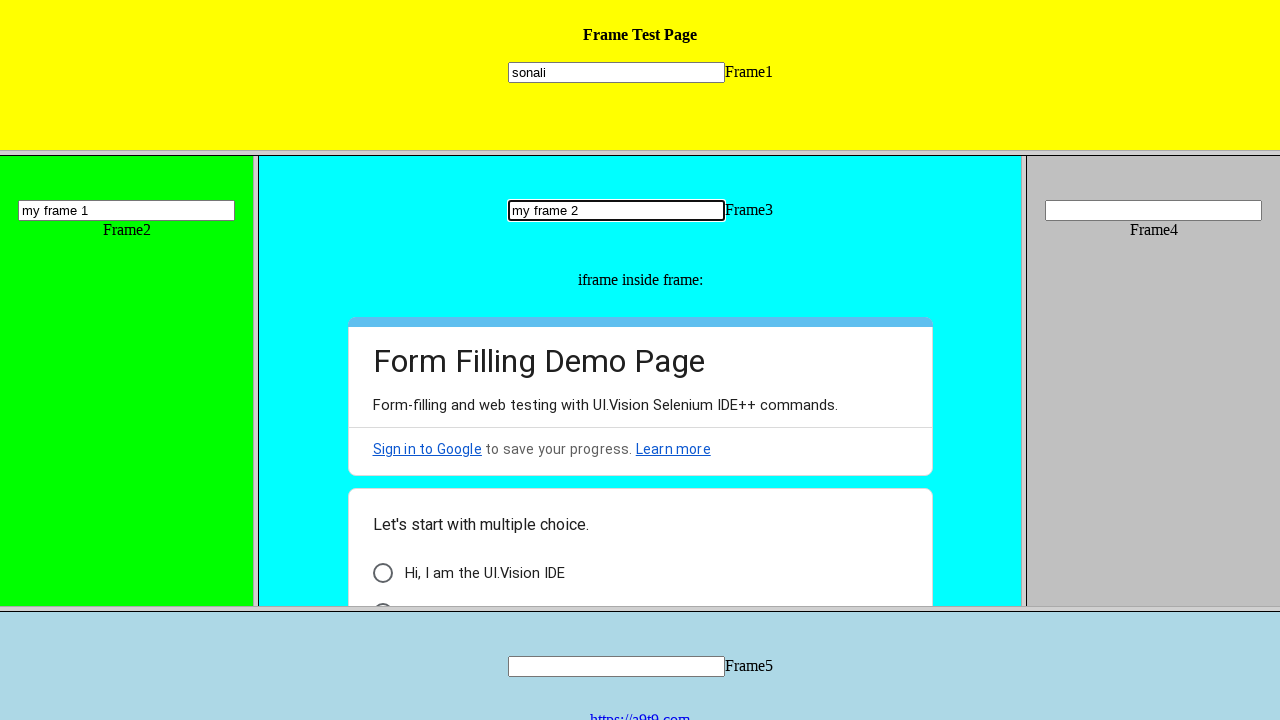

Filled 'mytext4' input in fourth frame with 'my frame 3' on input[name='mytext4']
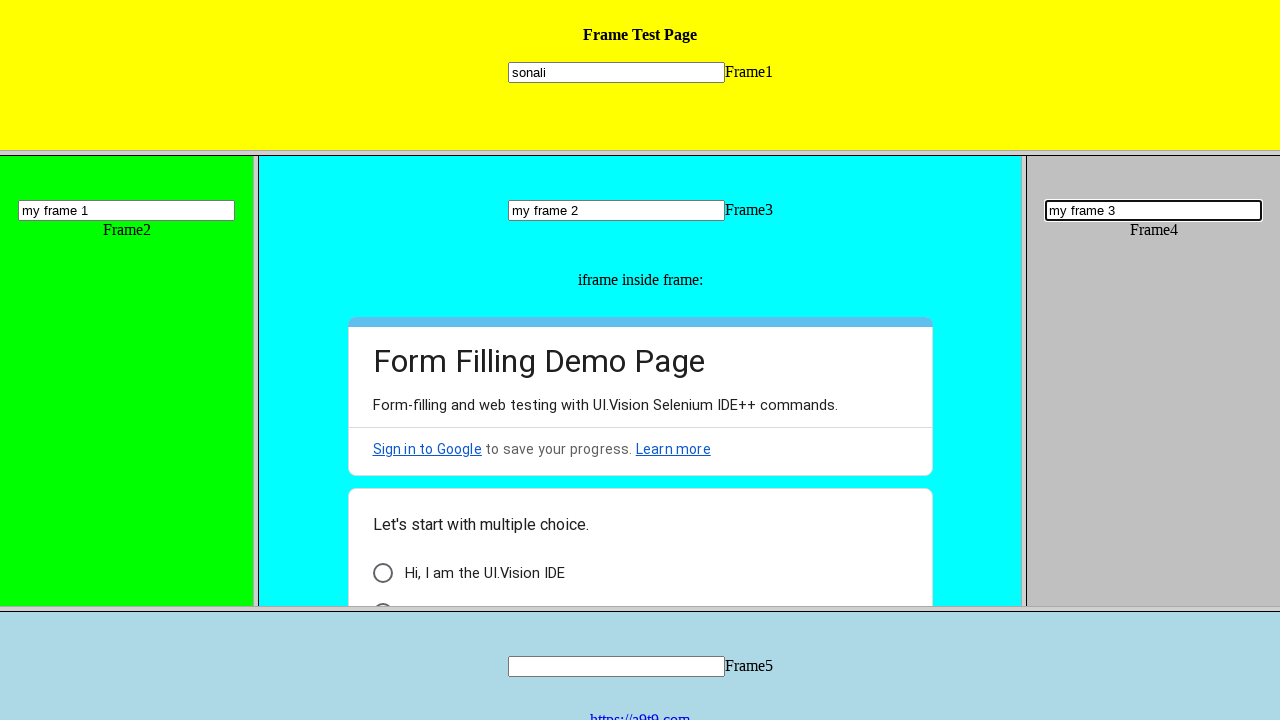

Located fifth iframe (frame_5.html)
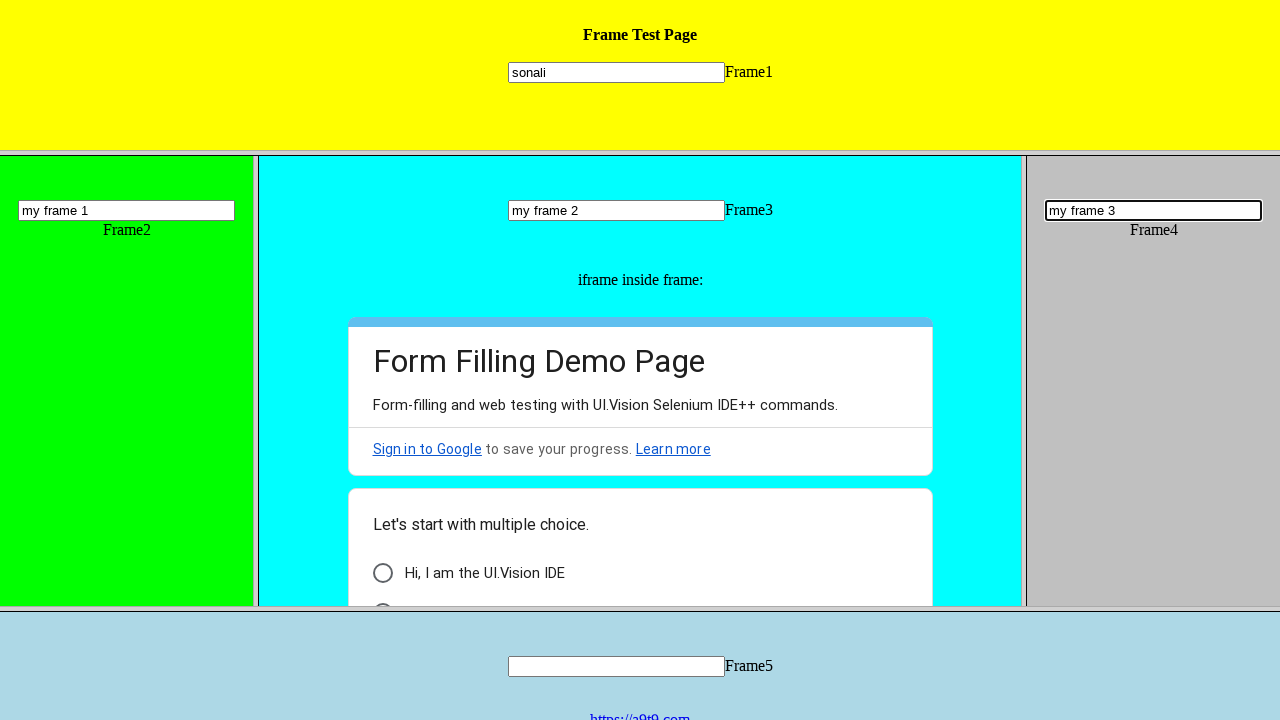

Filled 'mytext5' input in fifth frame with 'my frame 4' on input[name='mytext5']
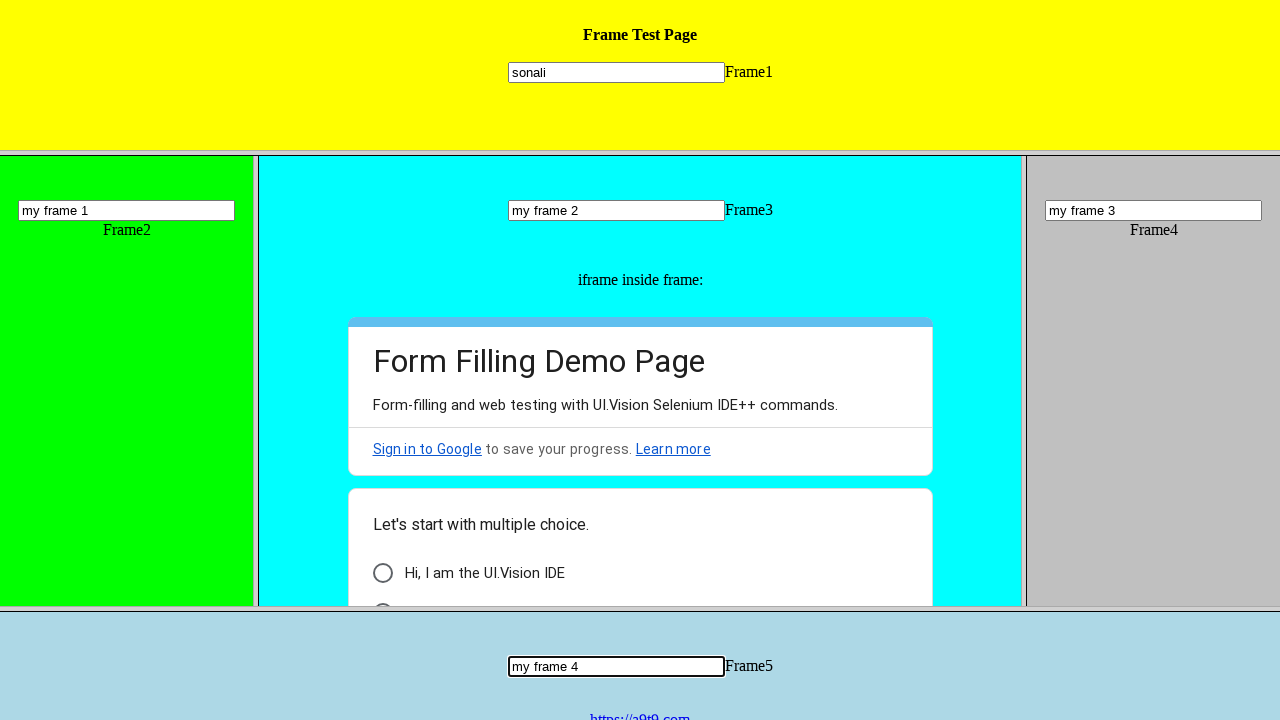

Re-located third iframe (frame_3.html) for nested frame access
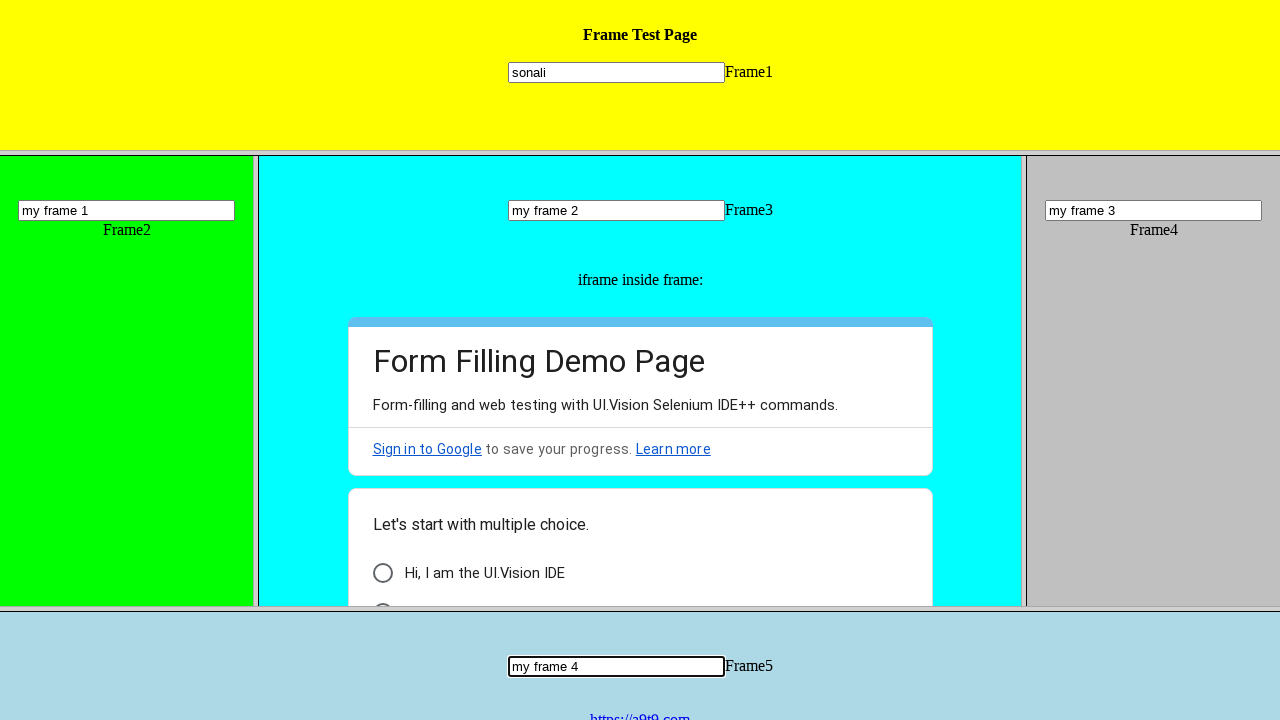

Retrieved text content from paragraph in frame 3
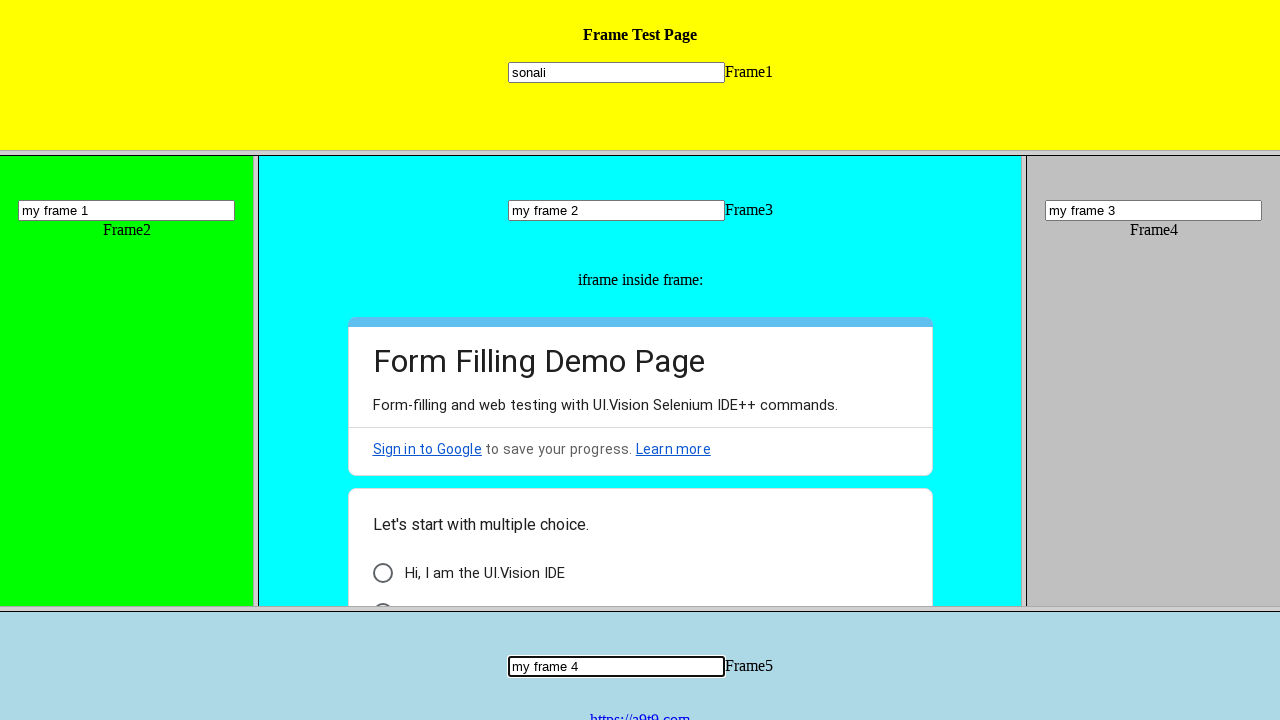

Located nested iframe within frame 3
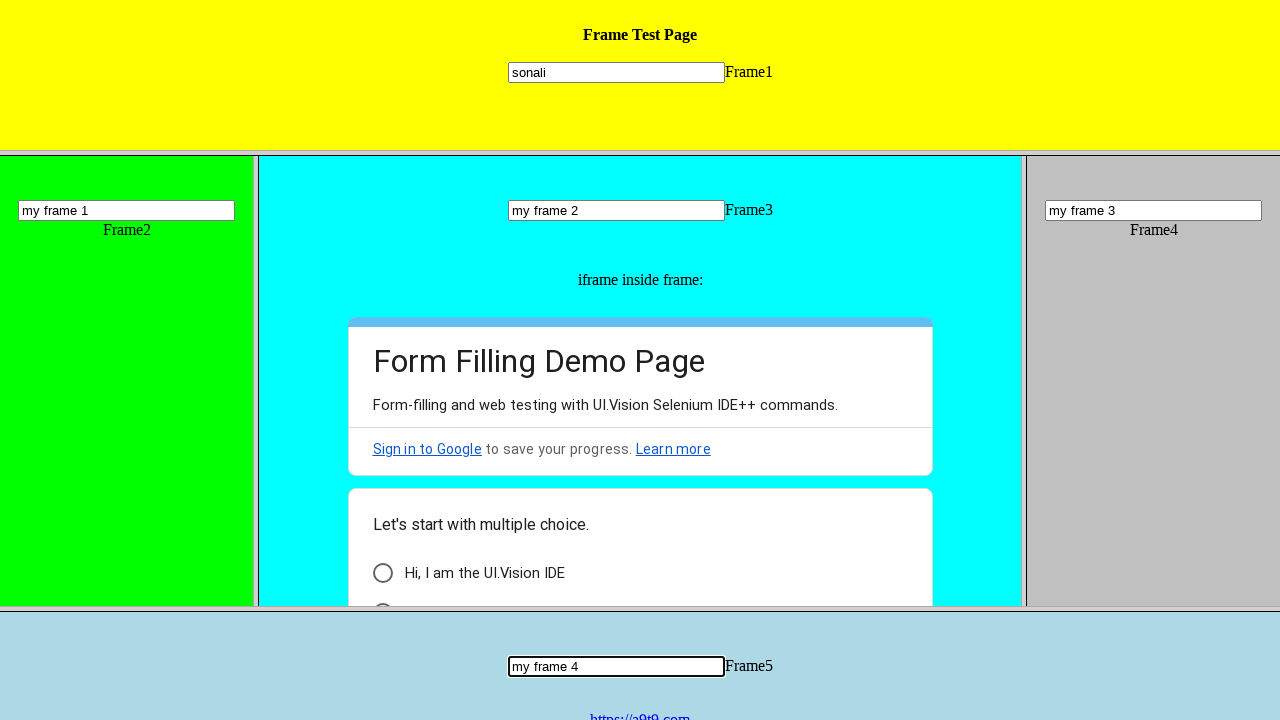

Clicked first checkbox/radio button option in nested frame form at (382, 573) on iframe >> internal:control=enter-frame >> (//div[@class='AB7Lab Id5V1'])[1]
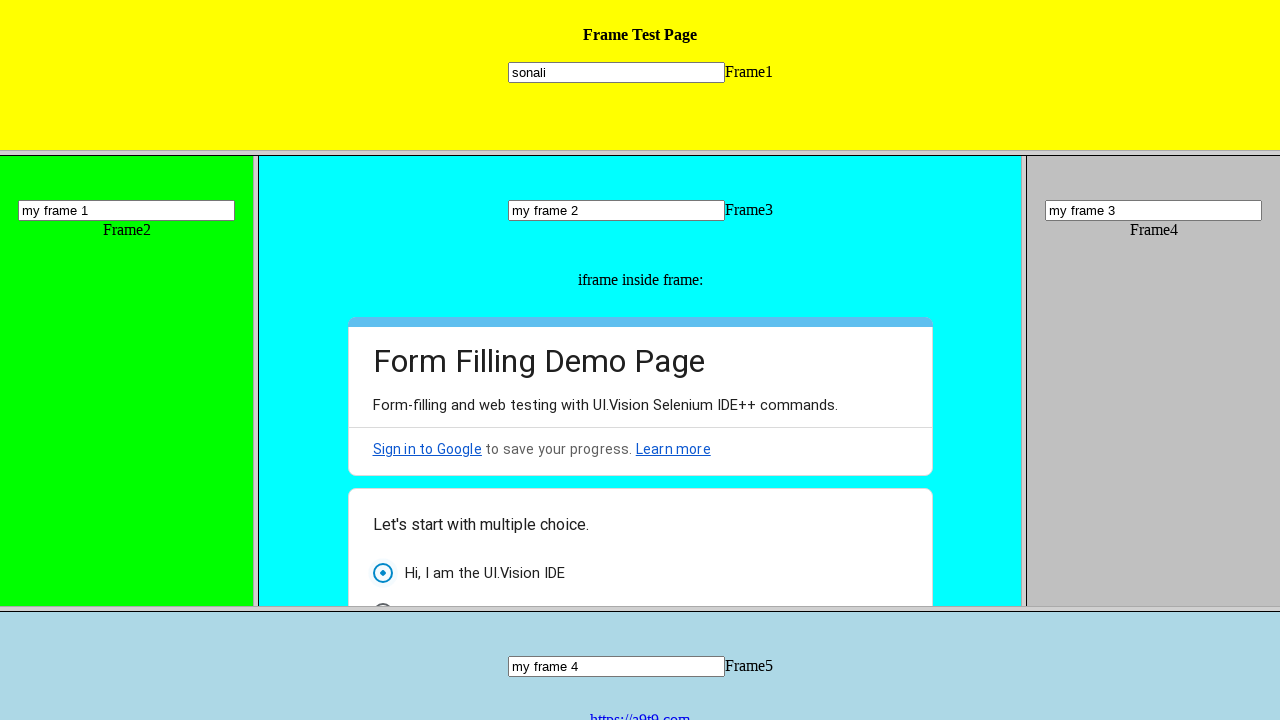

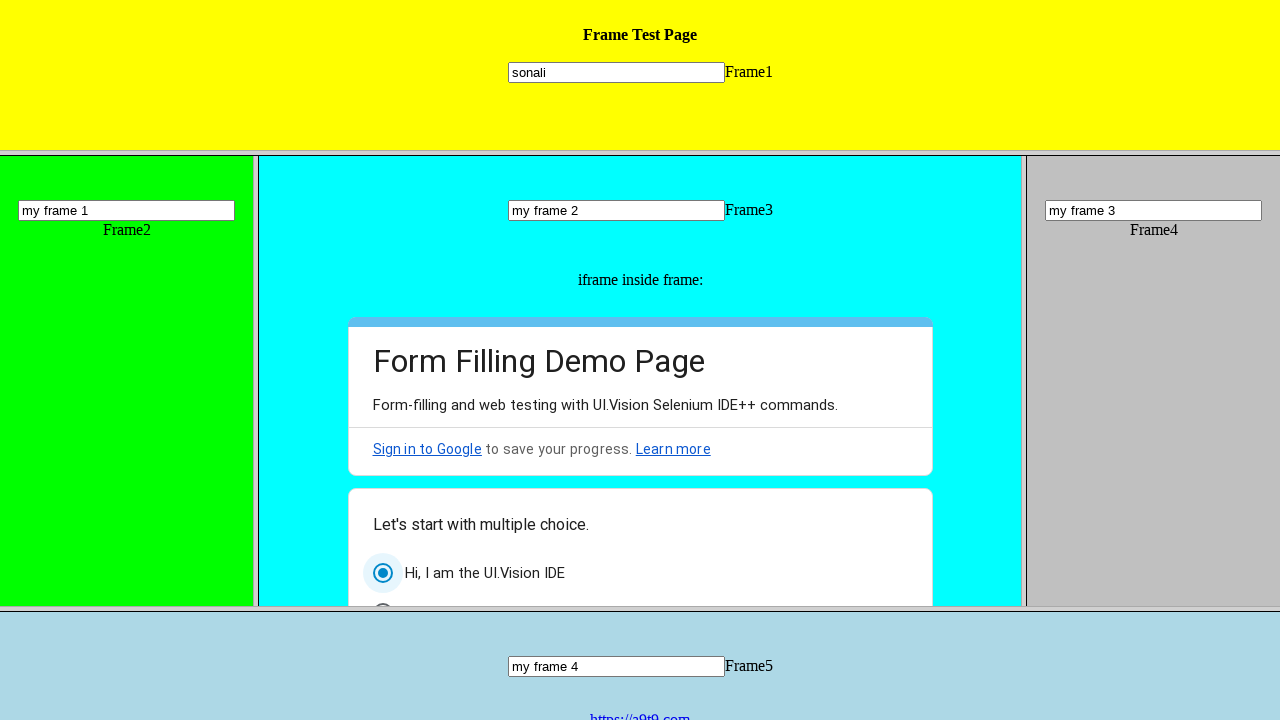